Tests flight booking form functionality by selecting one-way trip, choosing origin and destination airports, enabling senior citizen discount, selecting number of adult passengers, and searching for flights.

Starting URL: https://rahulshettyacademy.com/dropdownsPractise/

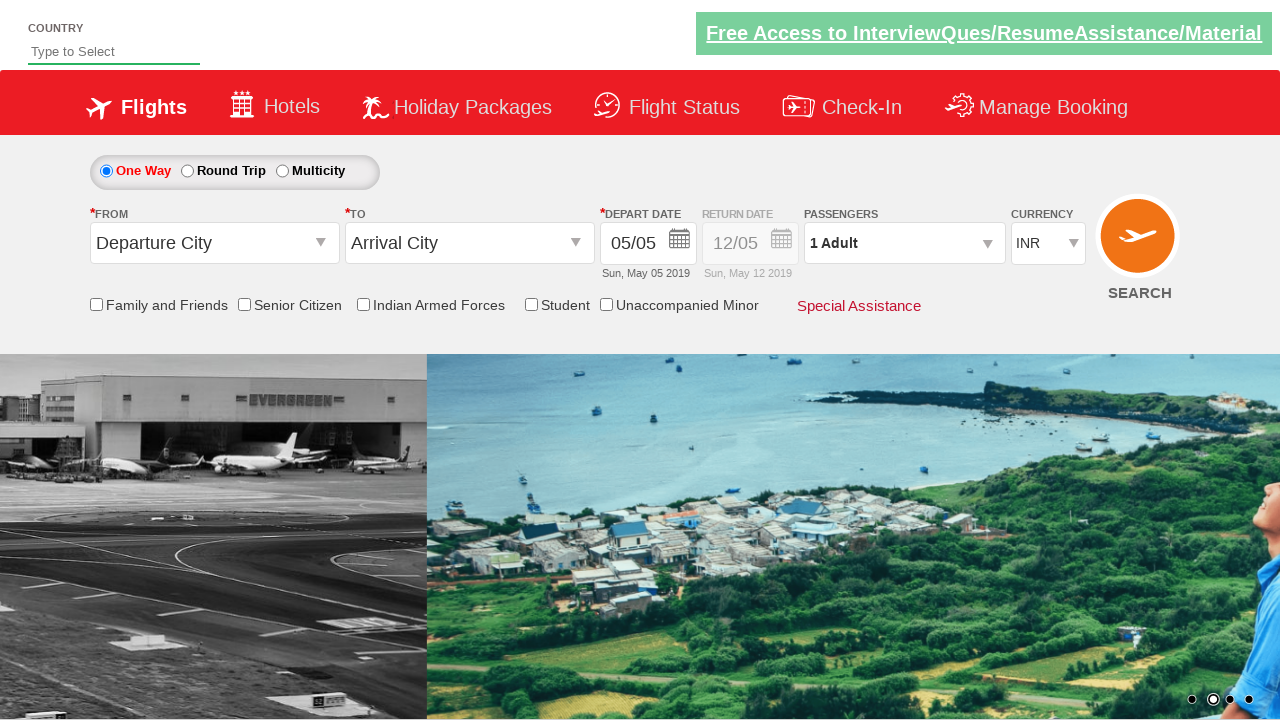

Selected one-way trip option at (106, 171) on #ctl00_mainContent_rbtnl_Trip_0
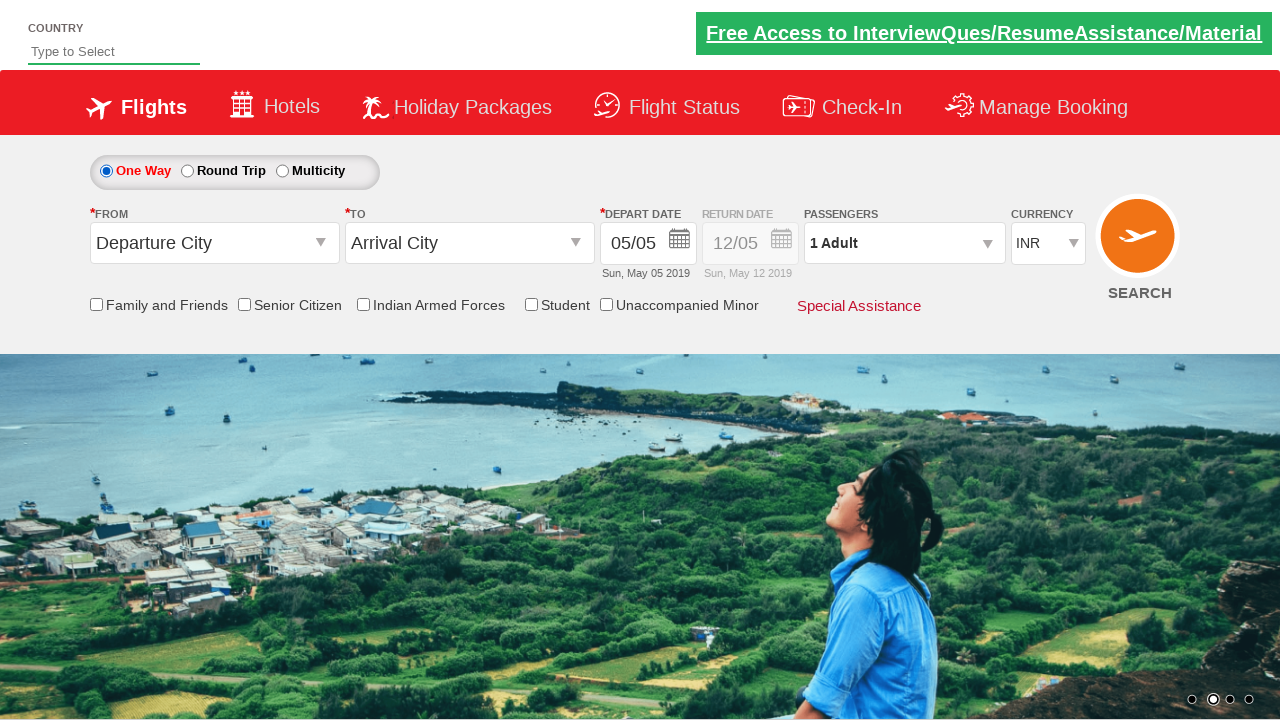

Opened origin station dropdown at (214, 243) on #ctl00_mainContent_ddl_originStation1_CTXT
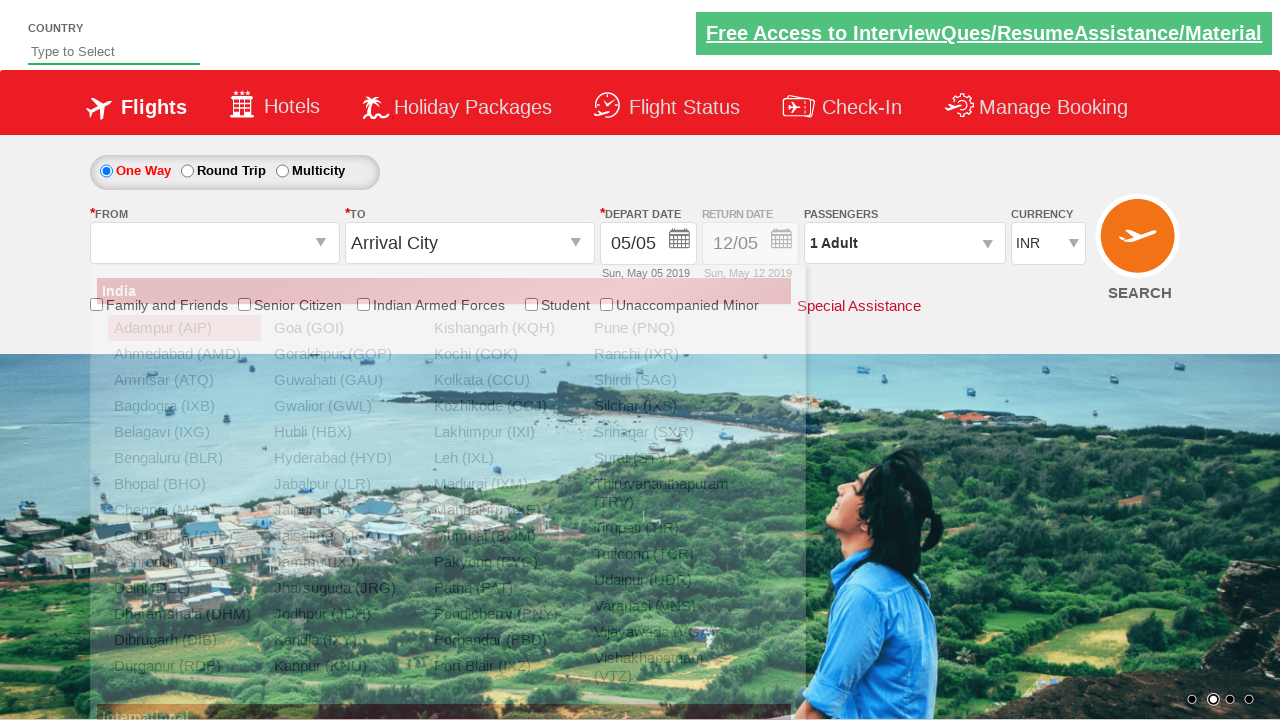

Selected IXG (Belgaum) as origin airport at (184, 432) on xpath=//div[@id='ctl00_mainContent_ddl_originStation1_CTNR']//a[@value='IXG']
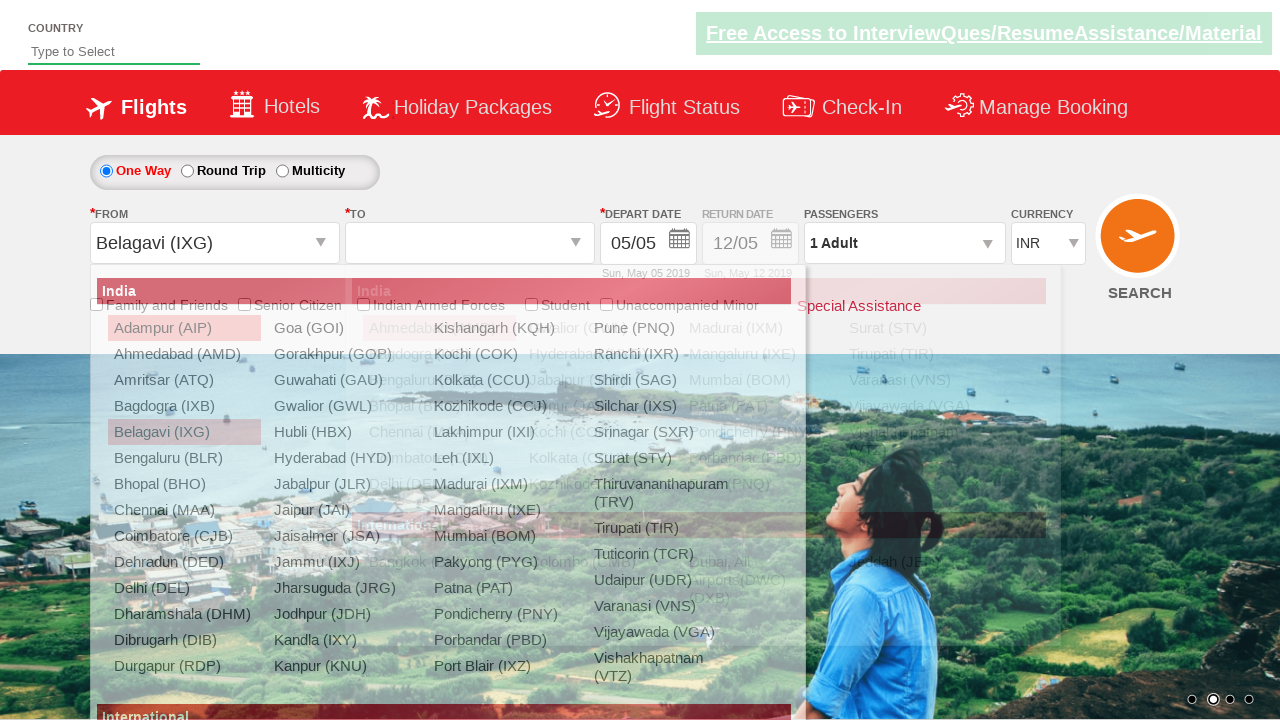

Waited for destination dropdown to be ready
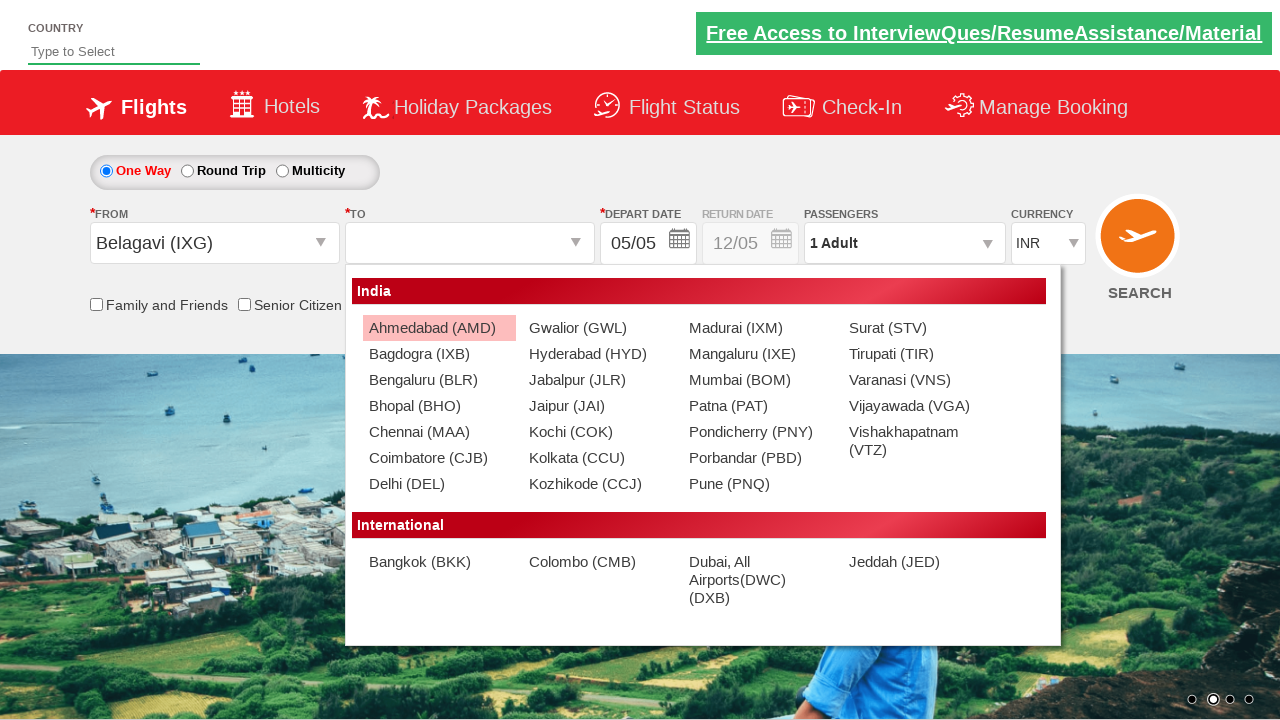

Selected BLR (Bangalore) as destination airport at (439, 380) on xpath=//div[@id='glsctl00_mainContent_ddl_destinationStation1_CTNR']//a[@value='
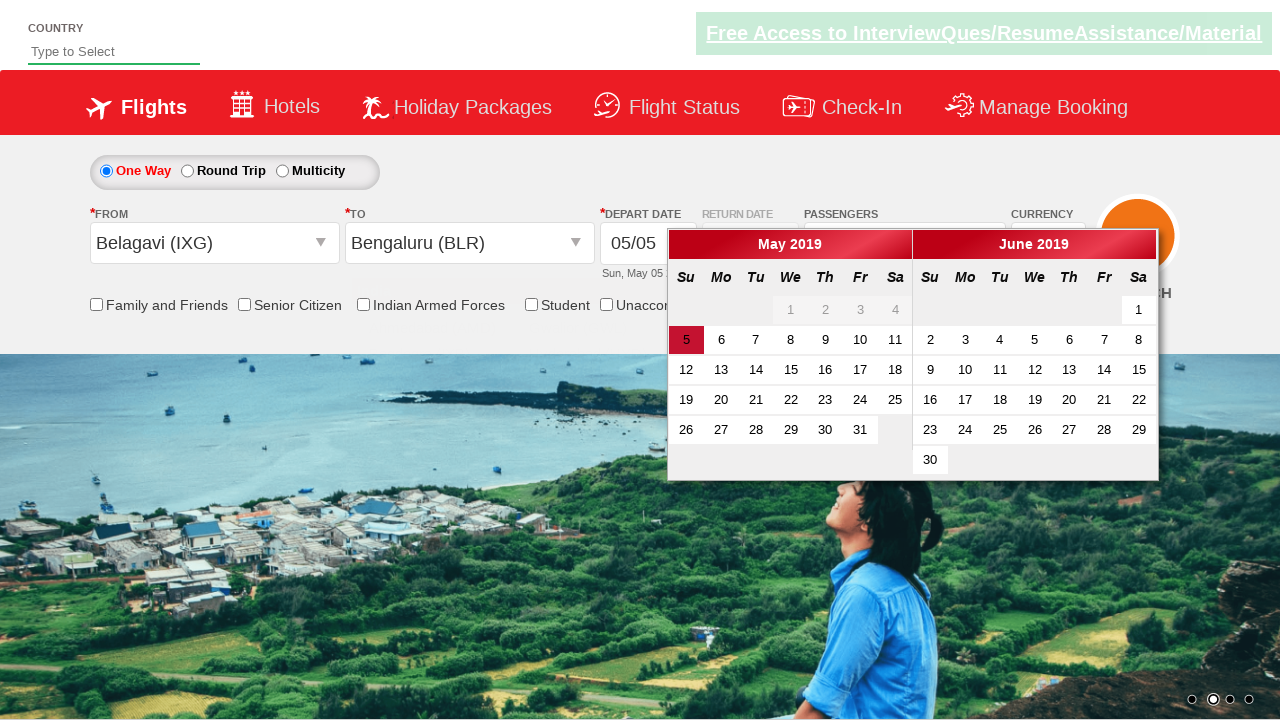

Enabled senior citizen discount checkbox at (244, 304) on input[id*='SeniorCitizenDiscount']
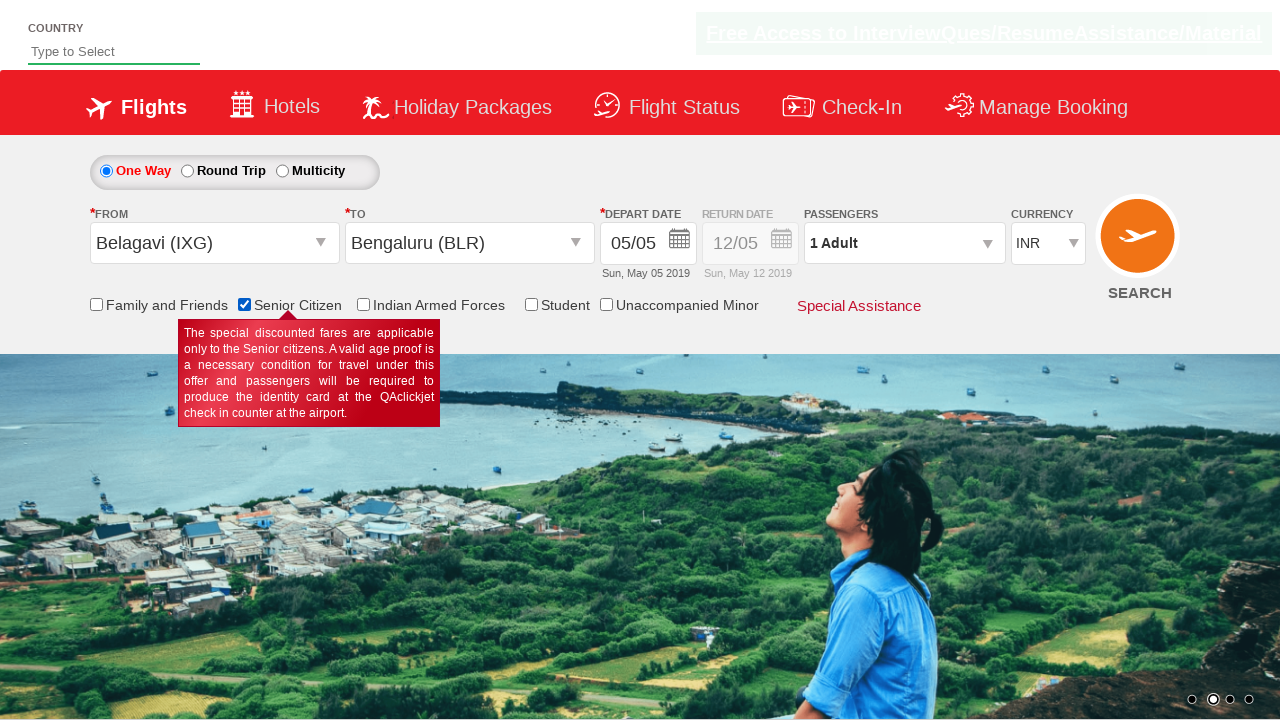

Opened passenger selection dropdown at (904, 243) on #divpaxinfo
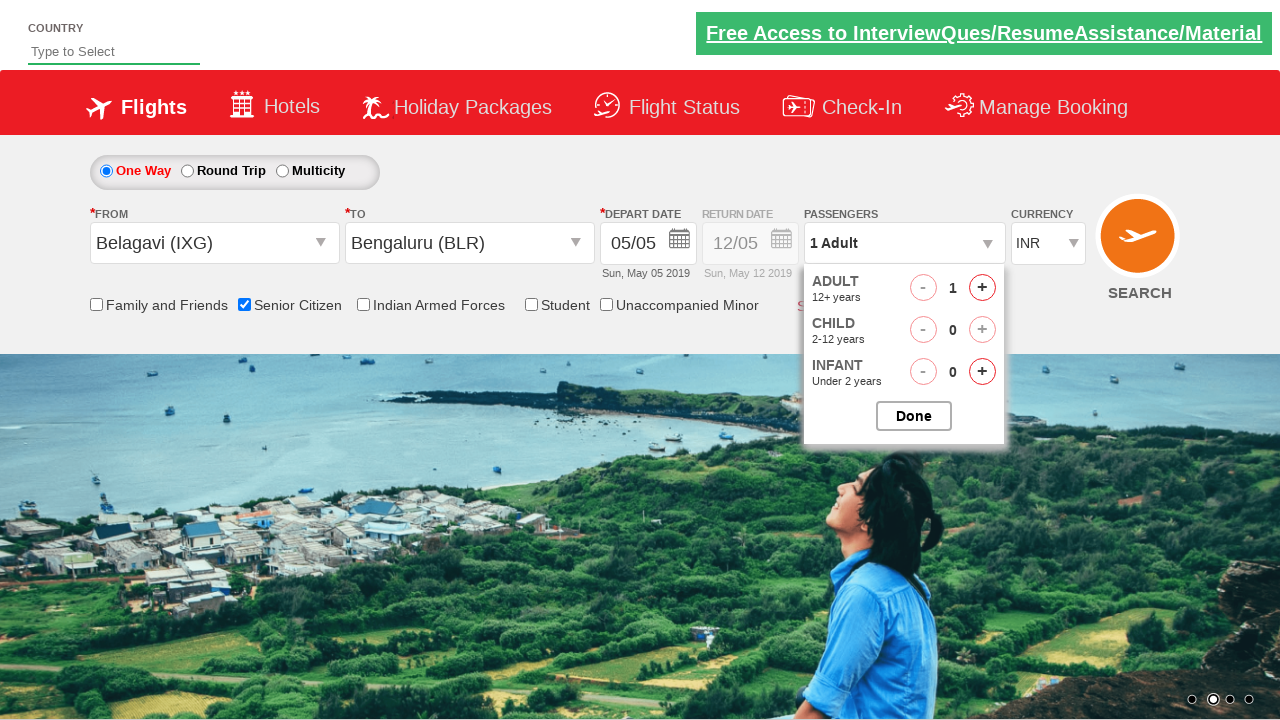

Waited for passenger dropdown to fully open
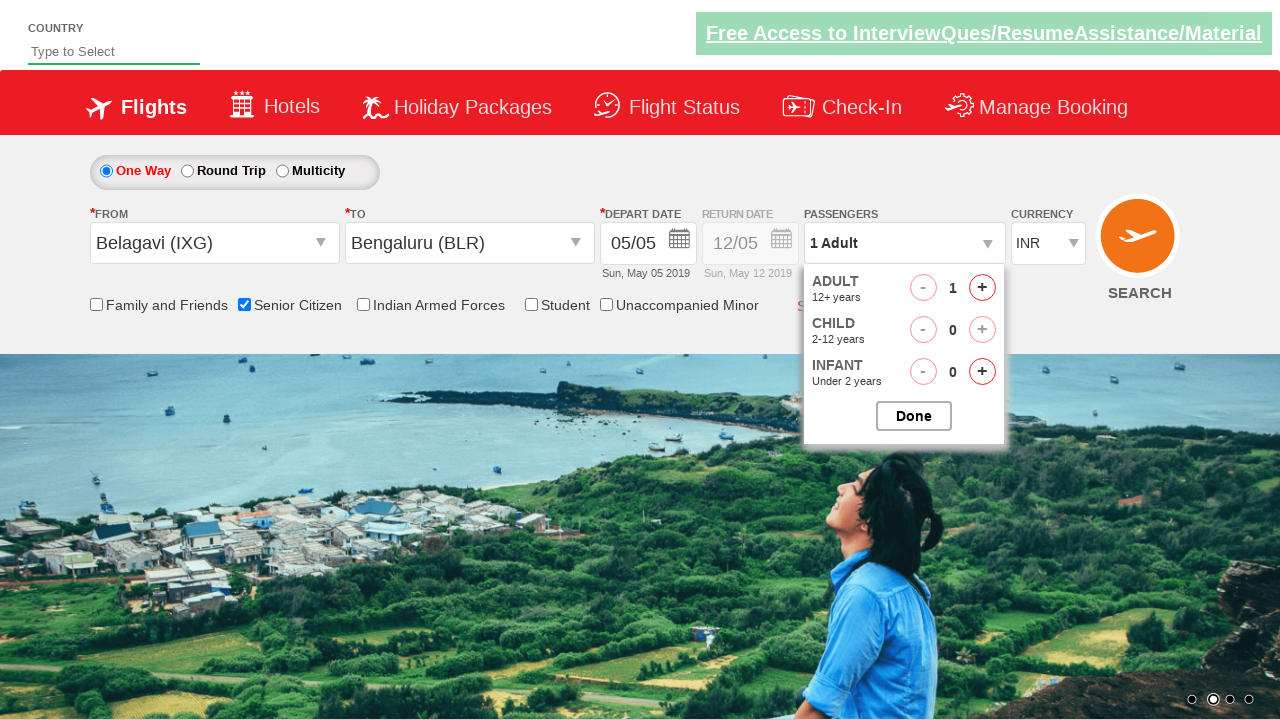

Incremented adult passenger count (iteration 1/4) at (982, 288) on #hrefIncAdt
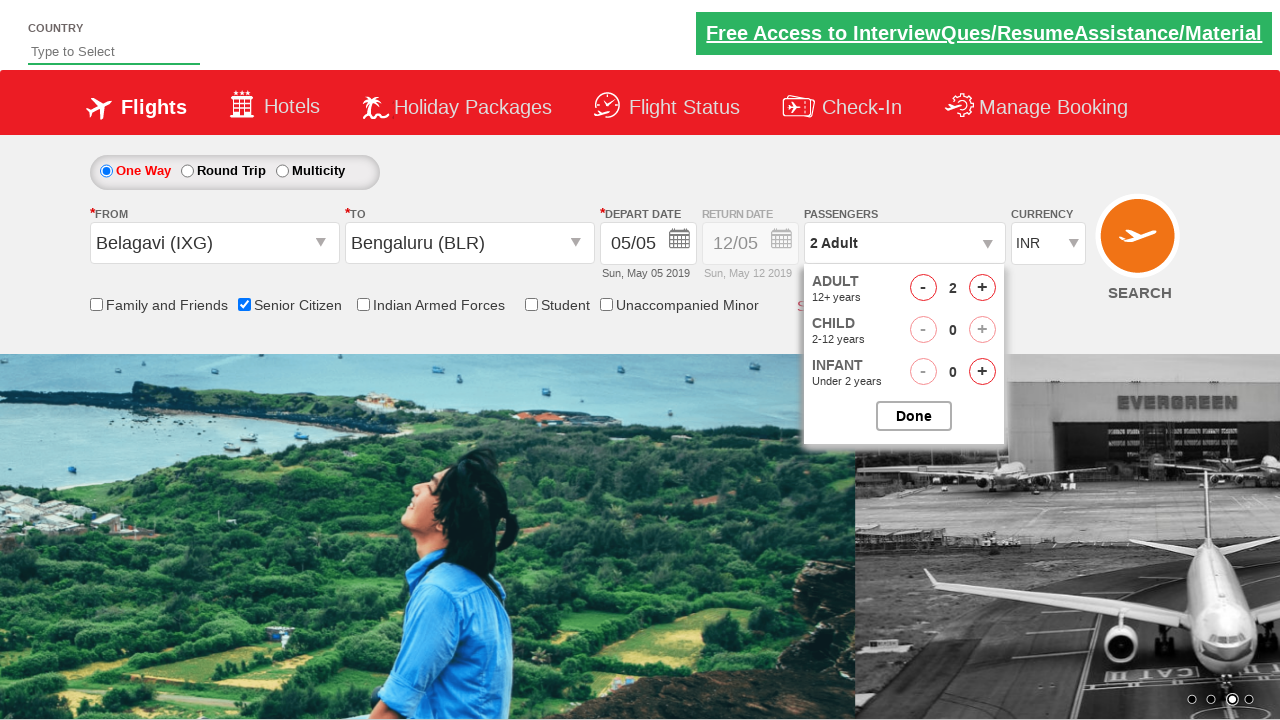

Incremented adult passenger count (iteration 2/4) at (982, 288) on #hrefIncAdt
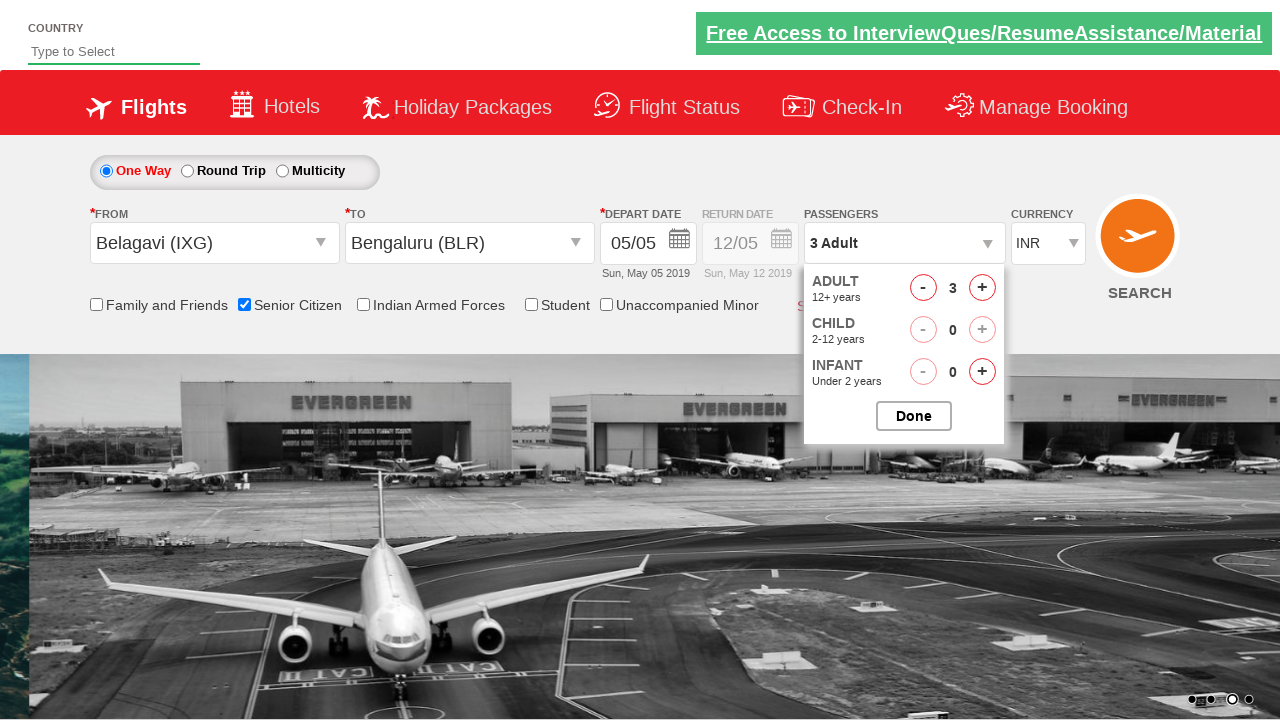

Incremented adult passenger count (iteration 3/4) at (982, 288) on #hrefIncAdt
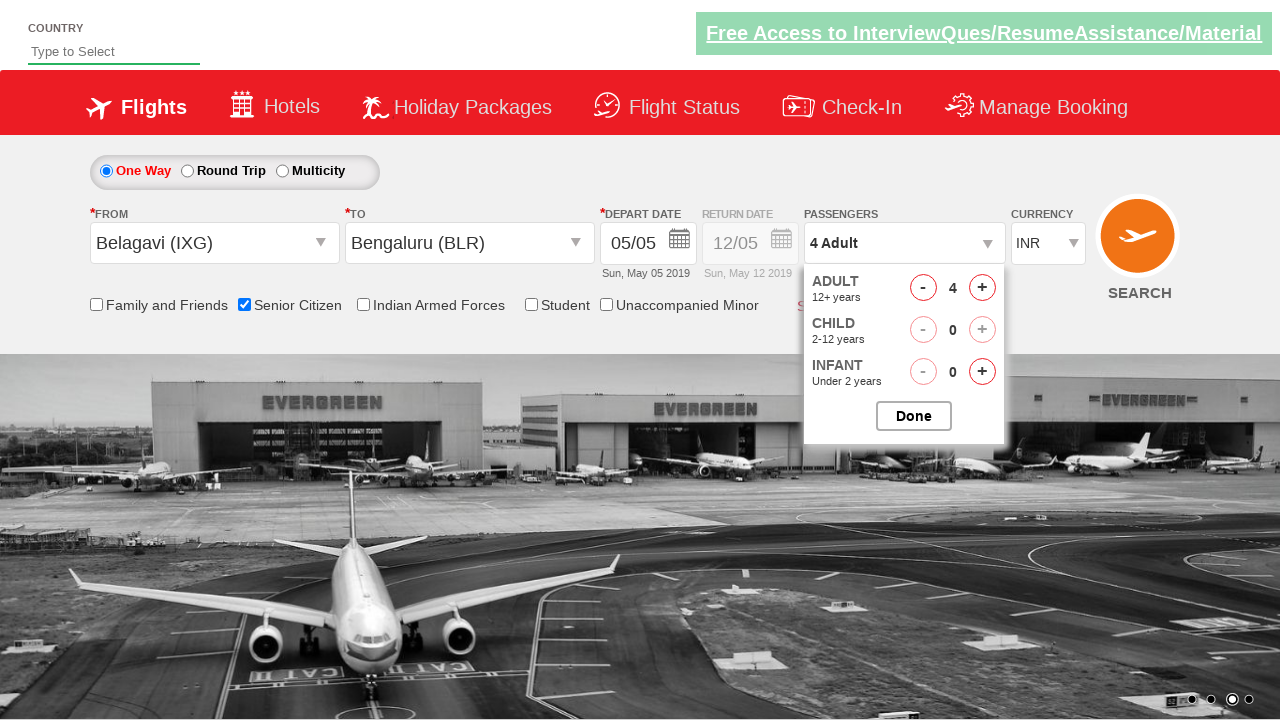

Incremented adult passenger count (iteration 4/4) at (982, 288) on #hrefIncAdt
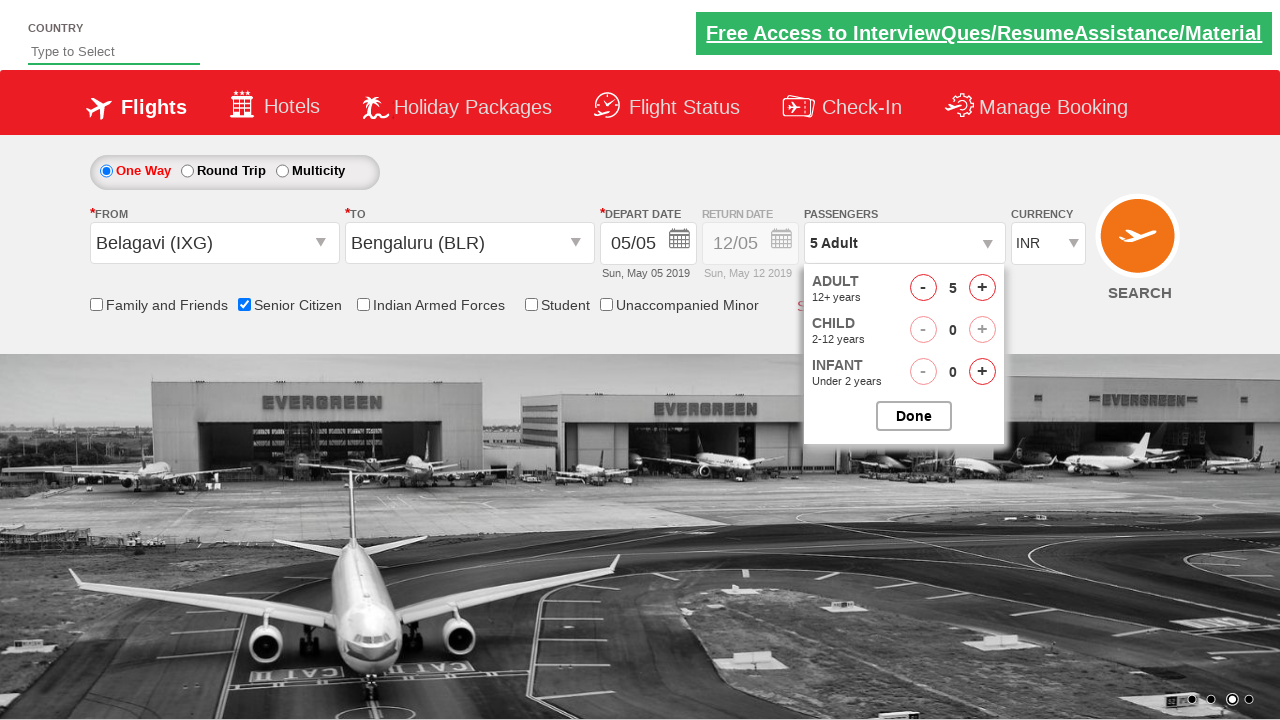

Closed passenger selection dropdown at (914, 416) on #btnclosepaxoption
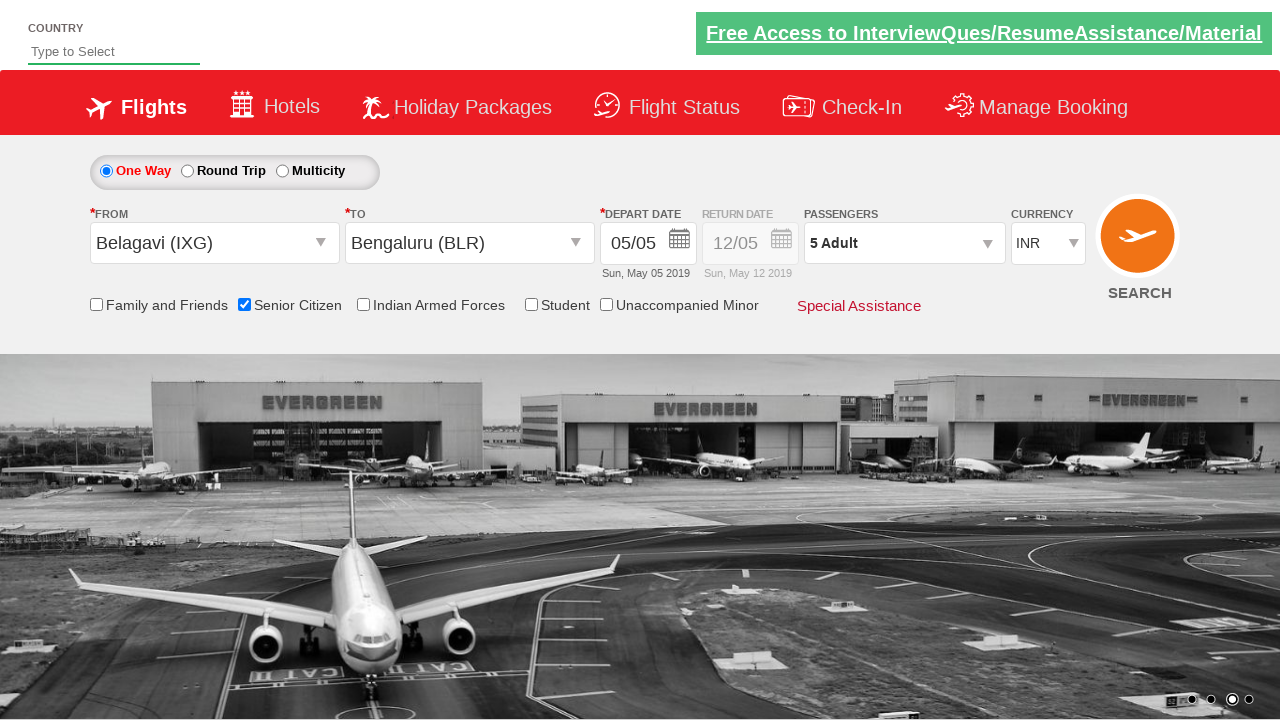

Waited before initiating flight search
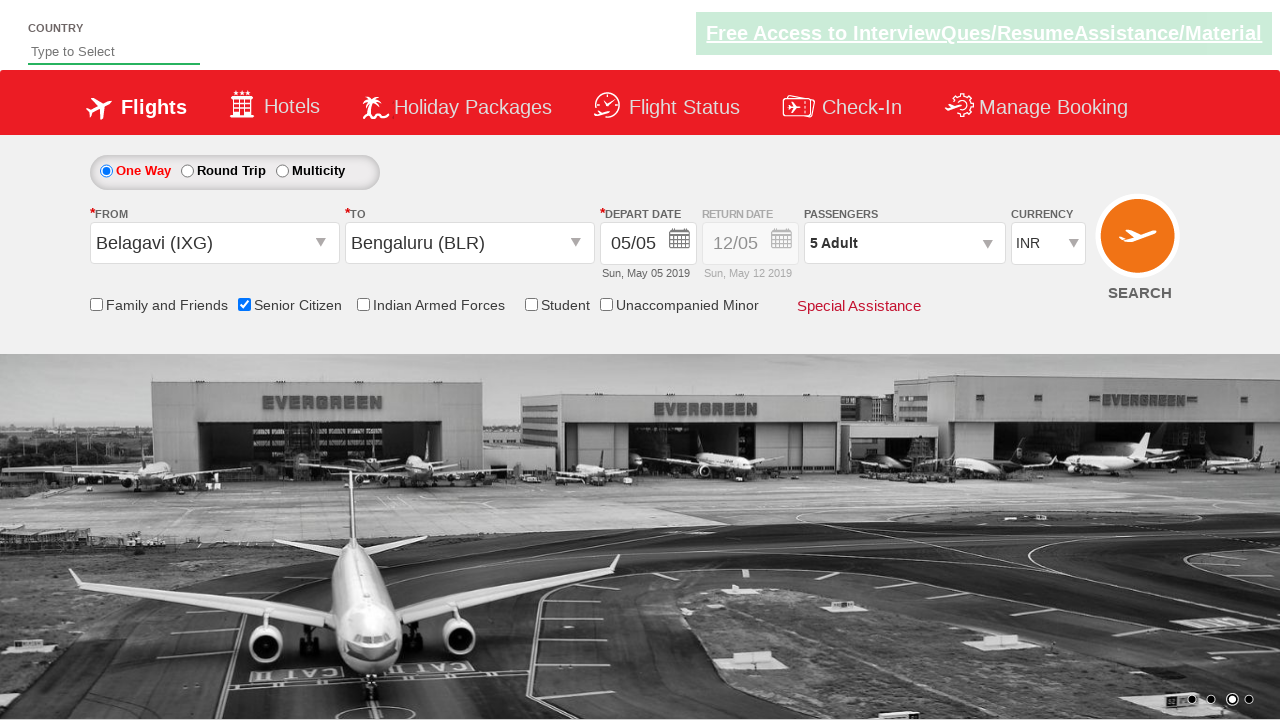

Clicked search button to find available flights at (1140, 245) on input[value='Search']
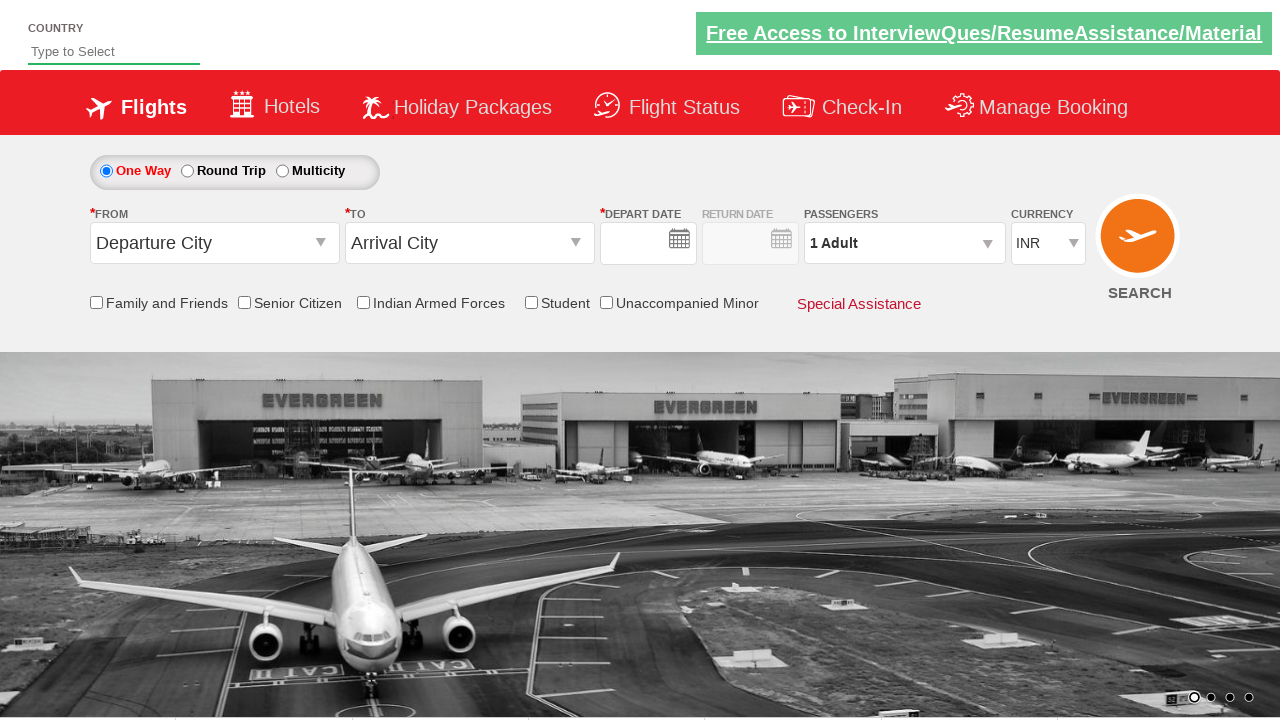

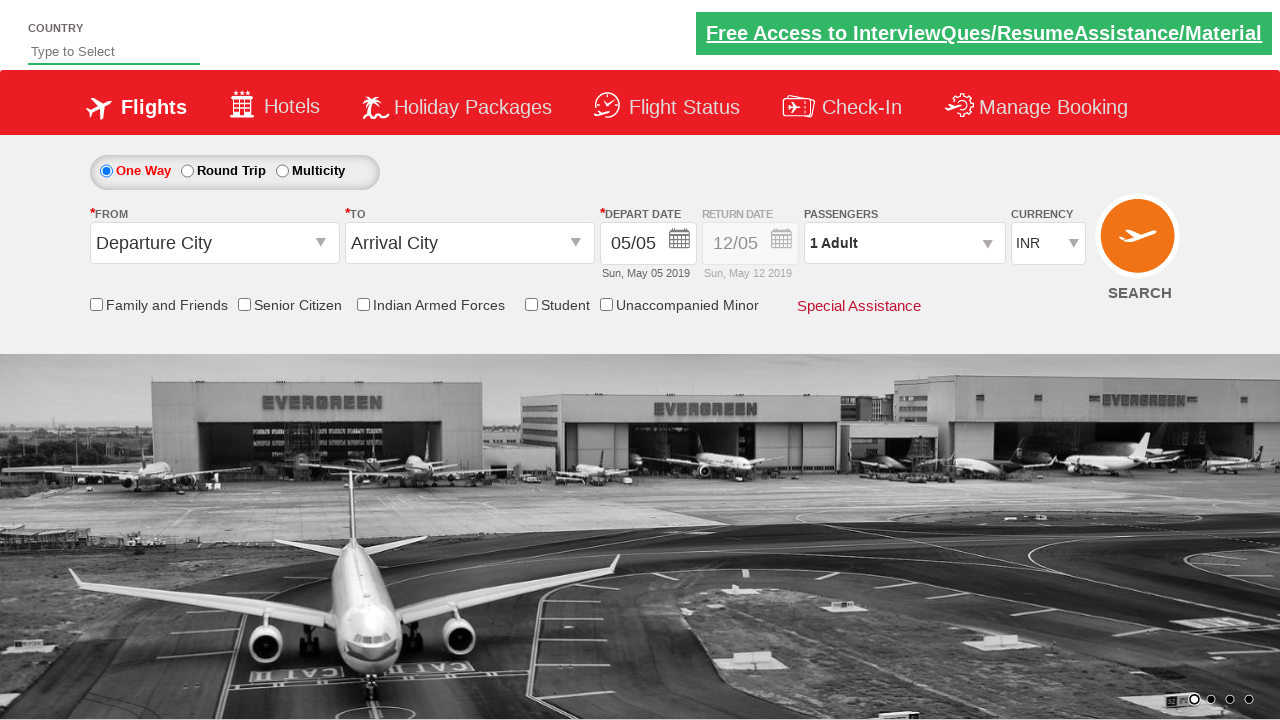